Tests checkbox toggling functionality by finding two checkboxes on the page, checking the first one if unchecked, and unchecking the second one if checked.

Starting URL: https://the-internet.herokuapp.com/checkboxes

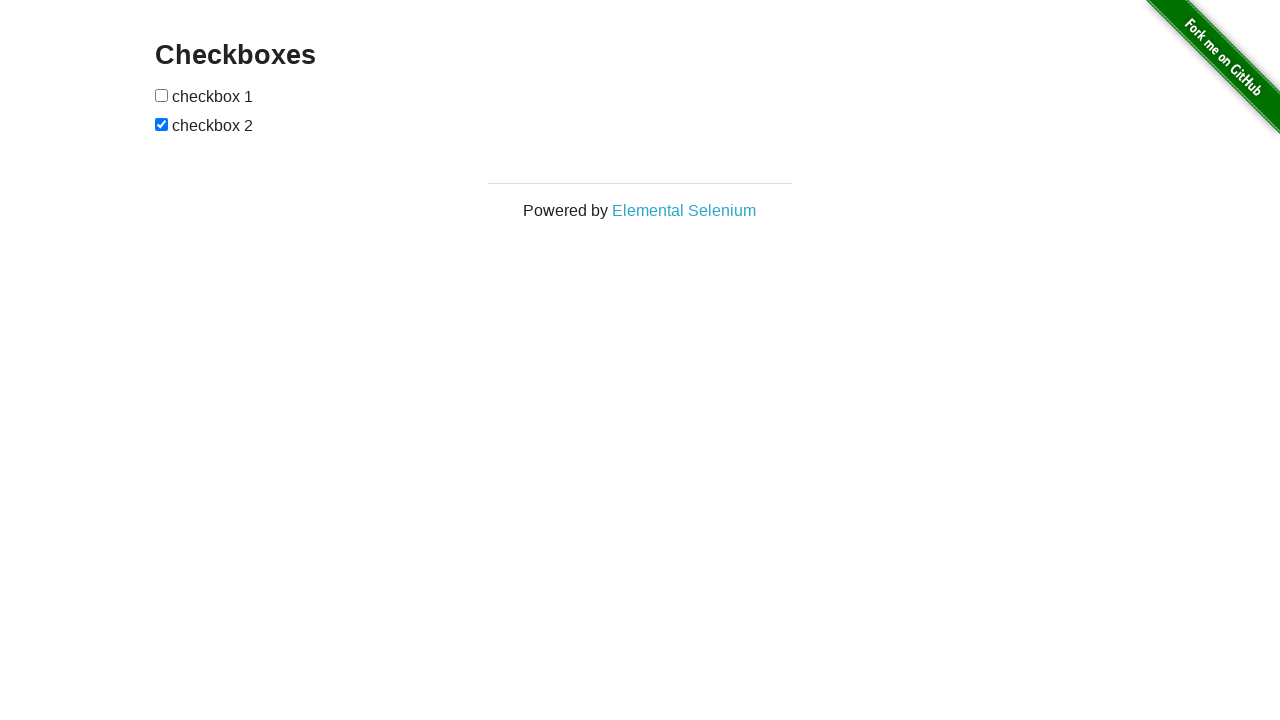

Waited for checkboxes to be present on the page
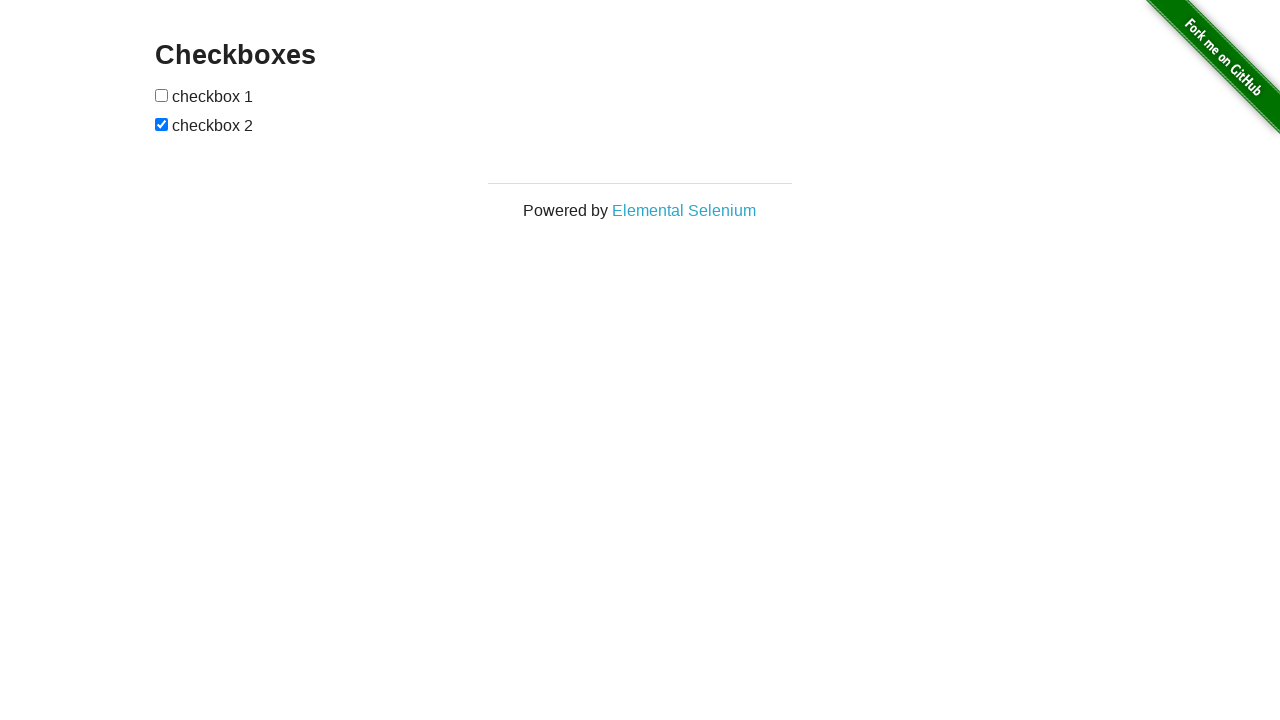

Located first checkbox
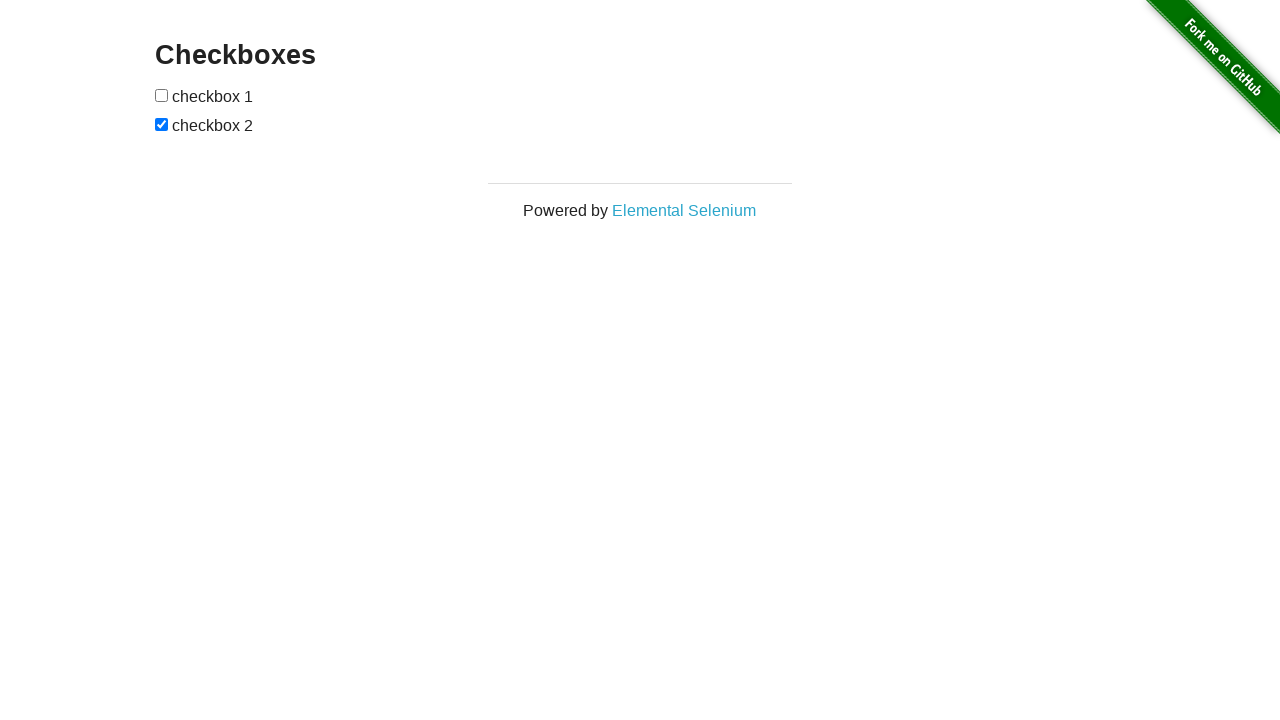

Located second checkbox
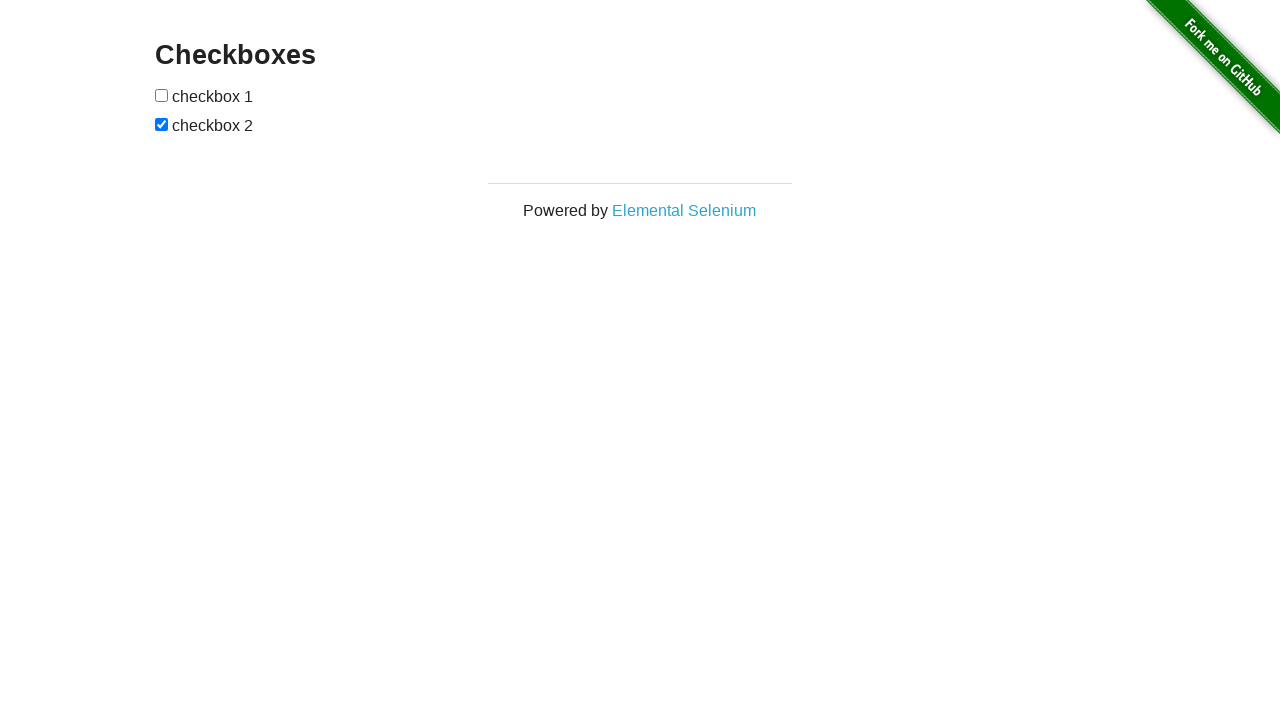

Clicked first checkbox to check it at (162, 95) on input[type='checkbox'] >> nth=0
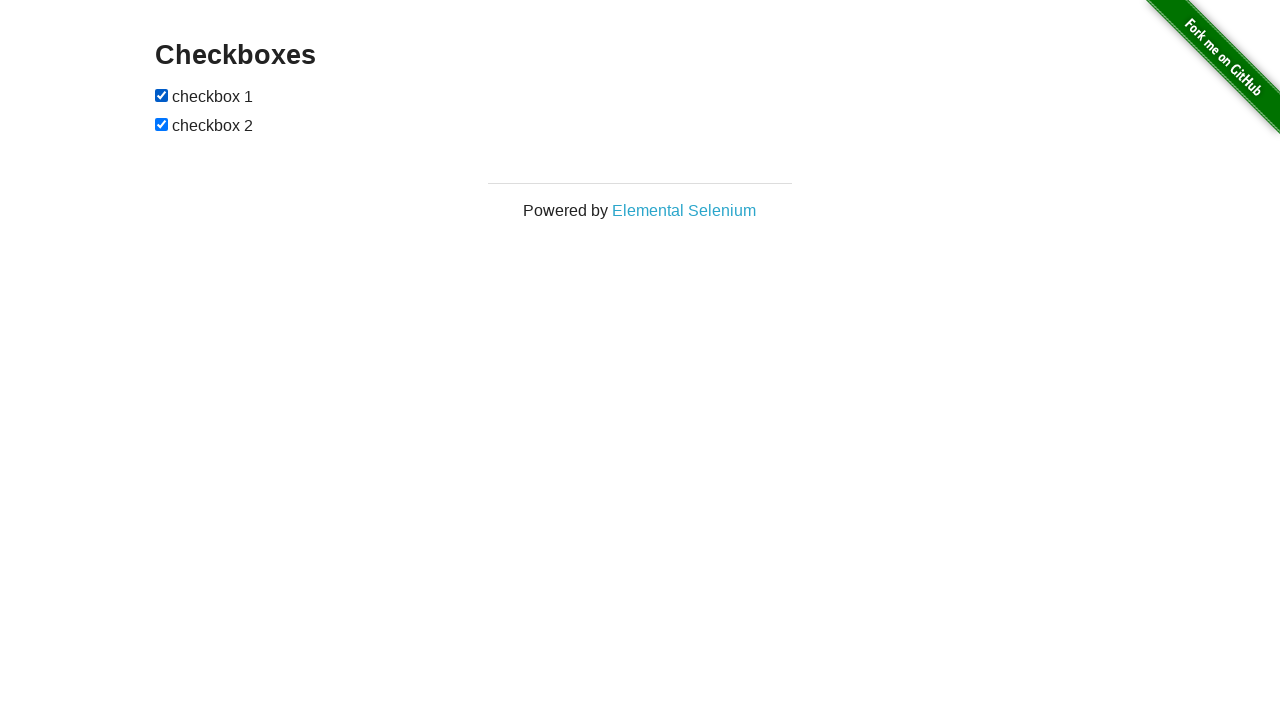

Clicked second checkbox to uncheck it at (162, 124) on input[type='checkbox'] >> nth=1
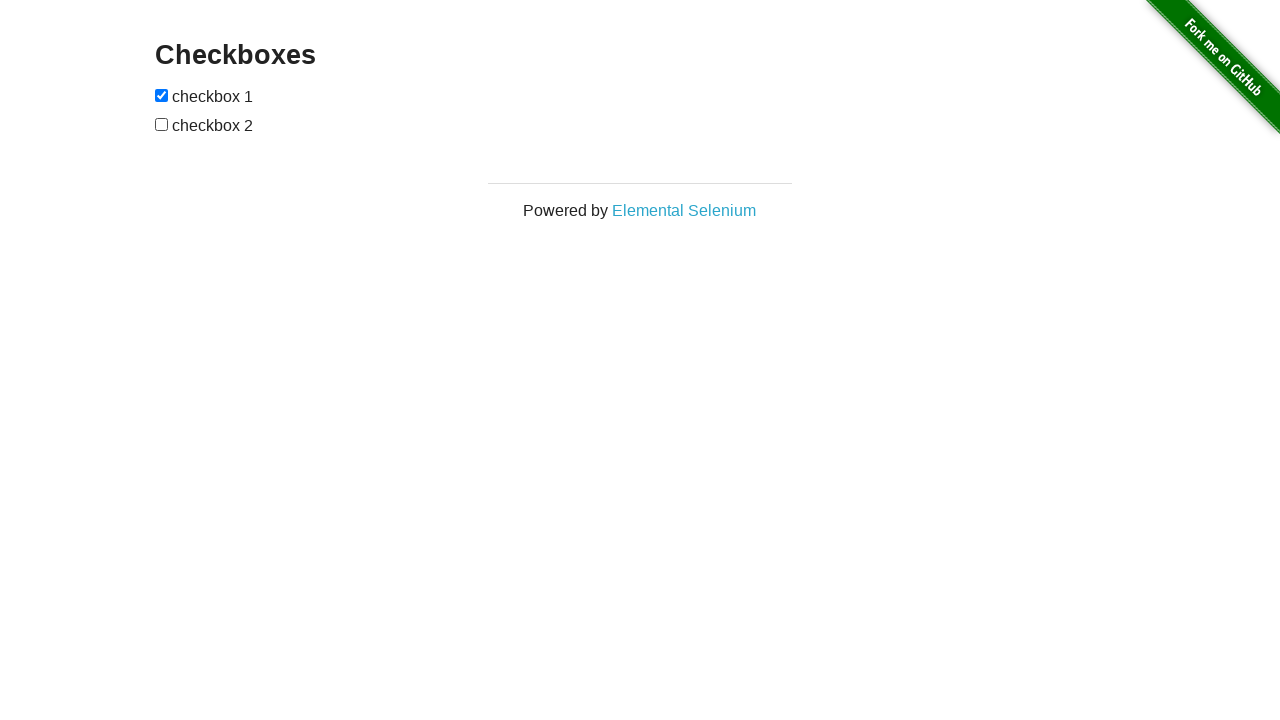

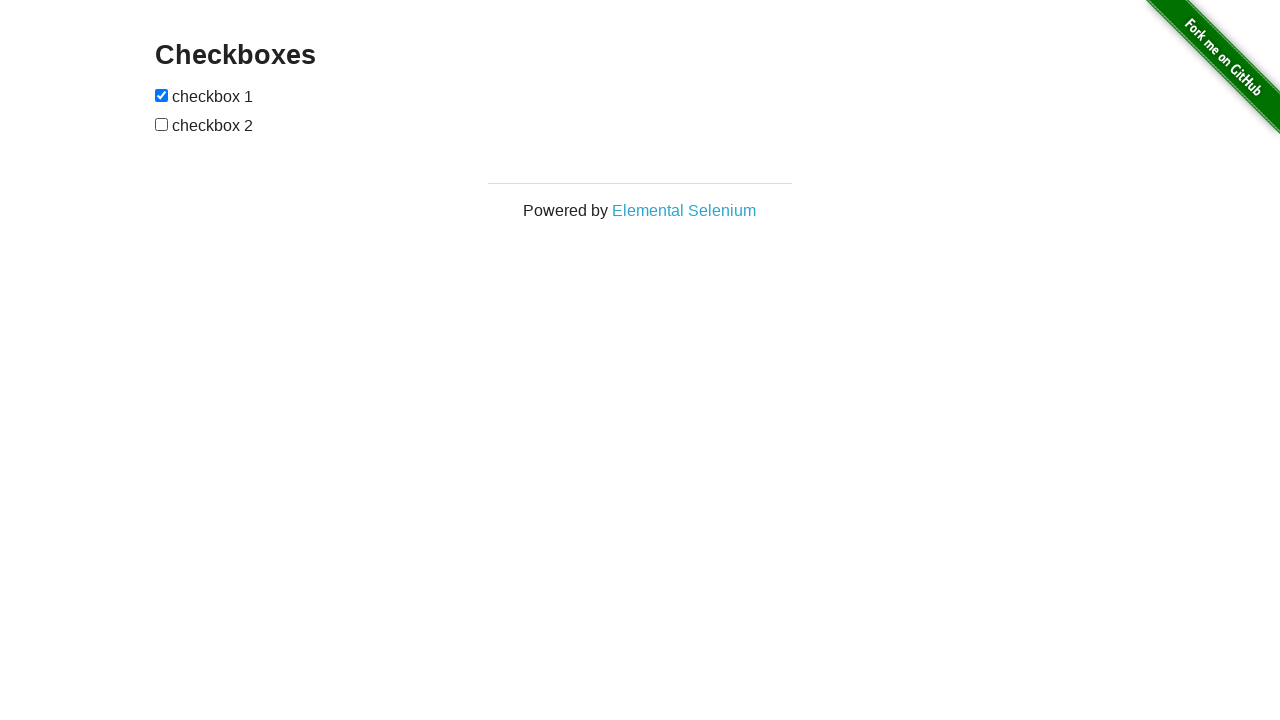